Navigates to Jupiter Toys testing website and clicks on the Contact link to navigate to the contact page

Starting URL: http://jupiter.cloud.planittesting.com

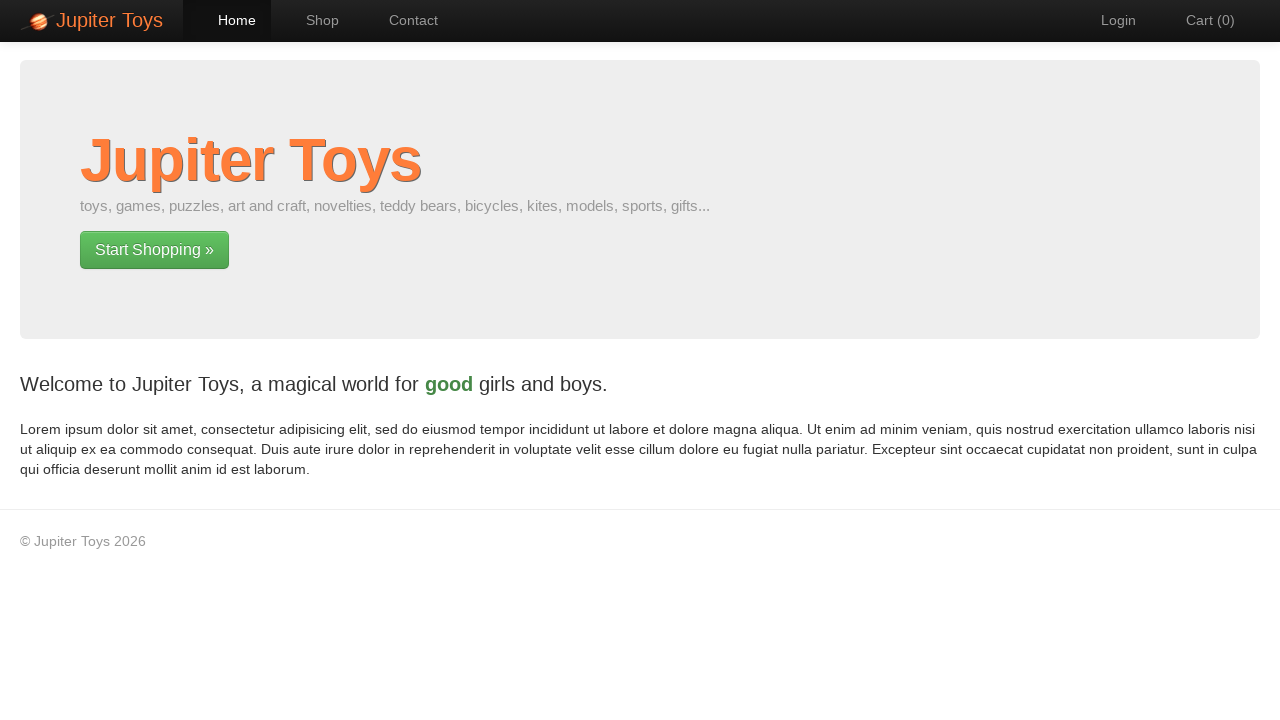

Navigated to Jupiter Toys testing website
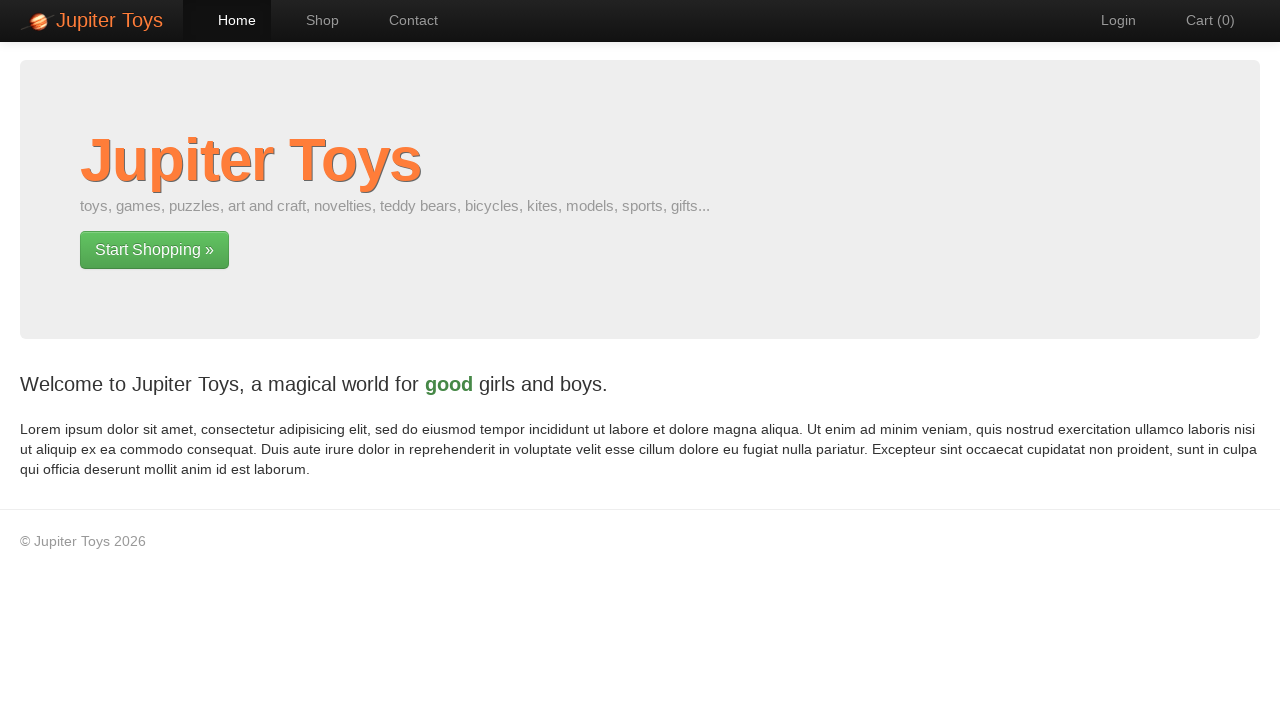

Clicked on the Contact link at (404, 20) on a:has-text('Contact')
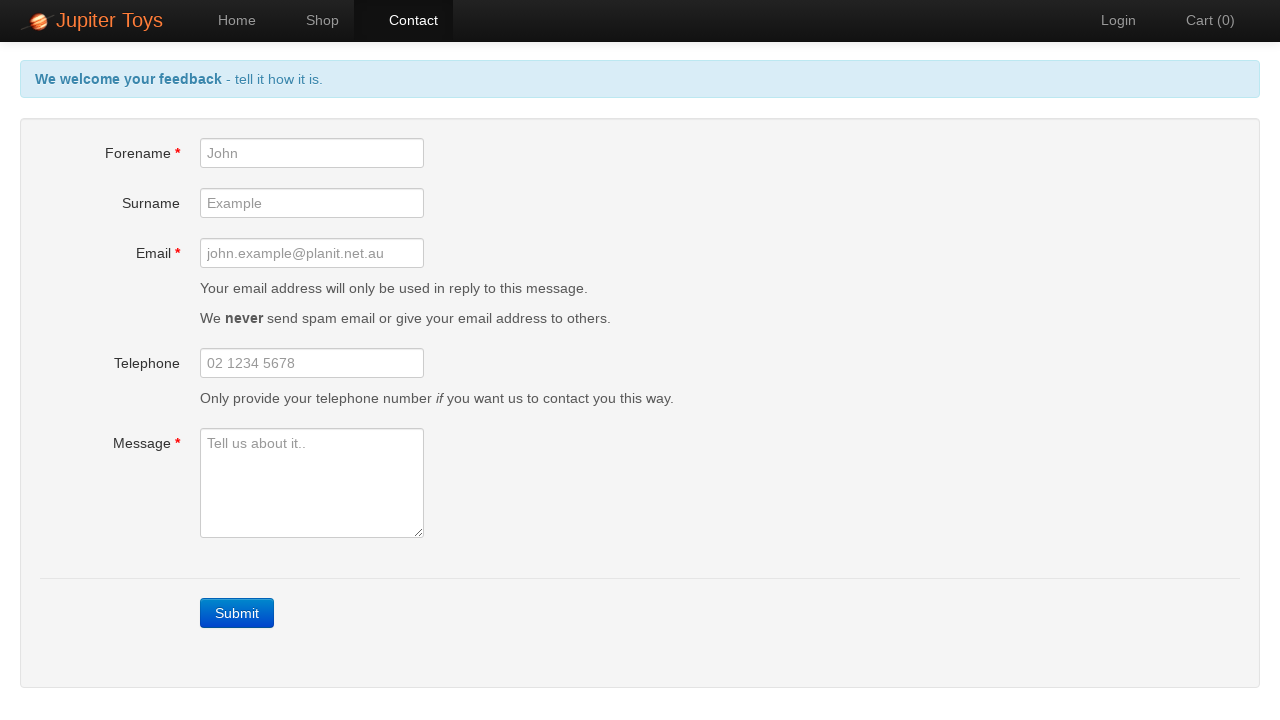

Contact page loaded and network idle
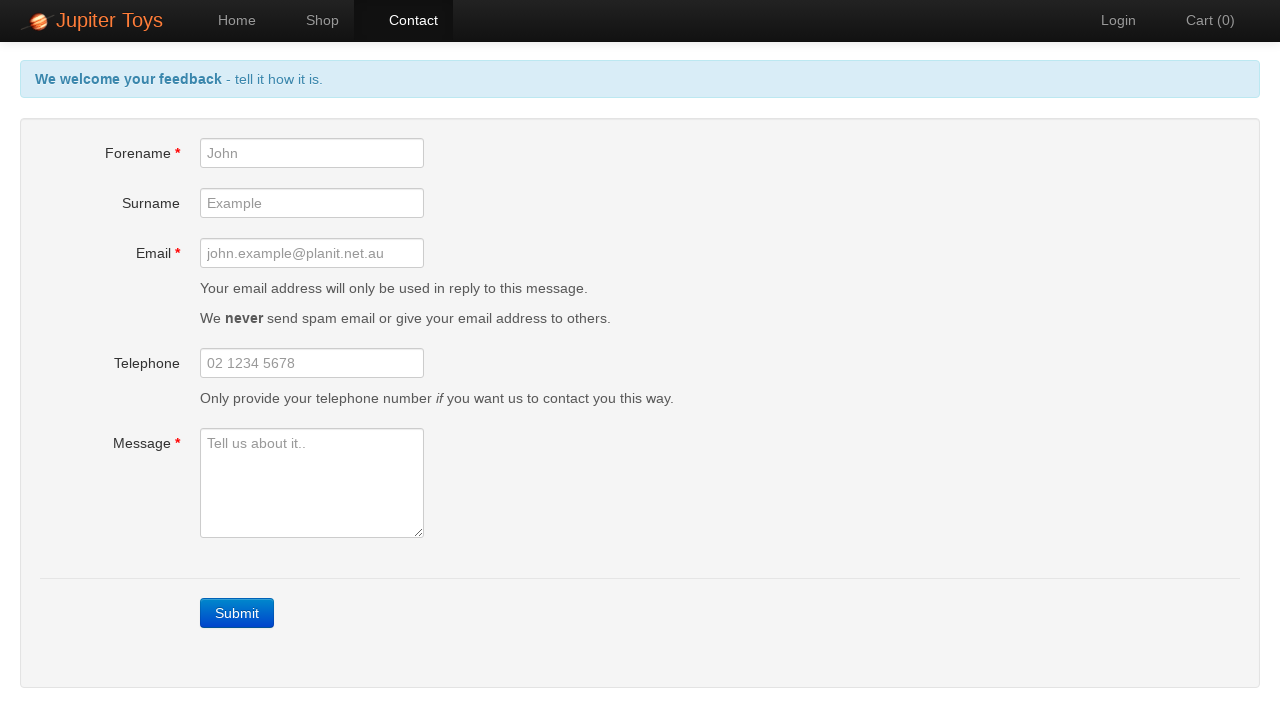

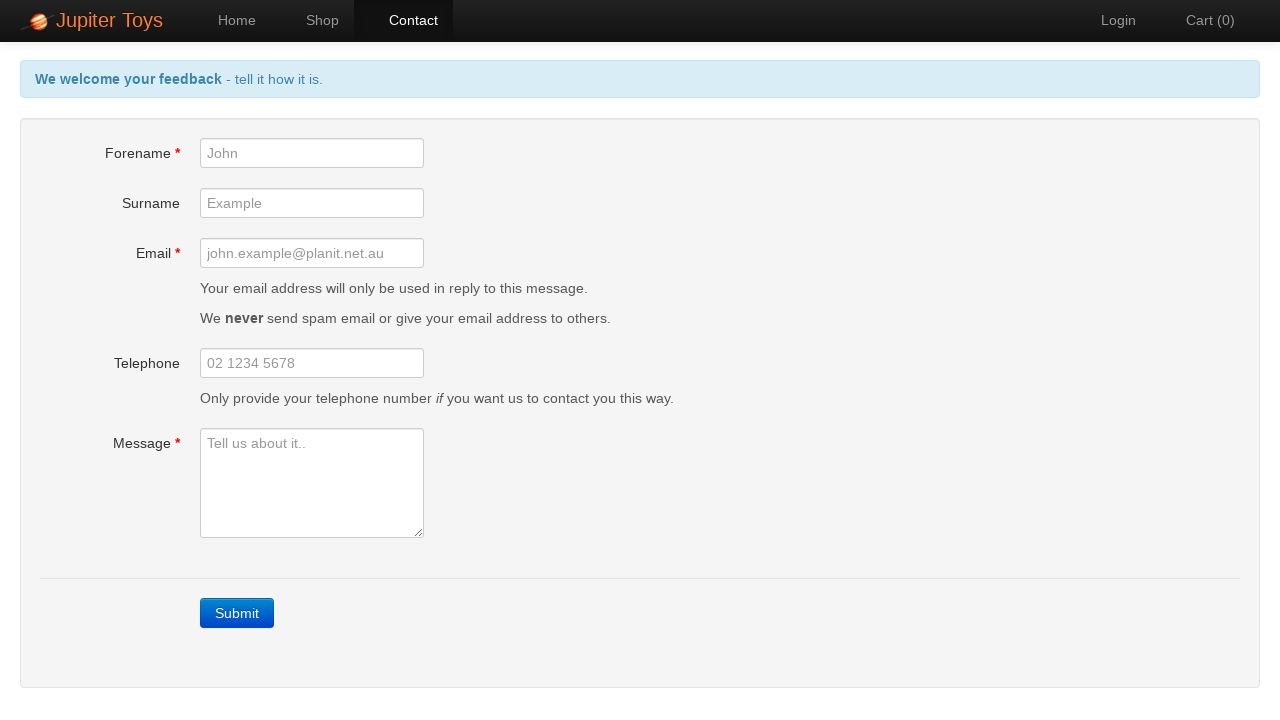